Navigates to a page, clicks a link identified by a mathematically calculated number (93648), then fills out a form with personal information (first name, last name, city, country) and submits it.

Starting URL: http://suninjuly.github.io/find_link_text

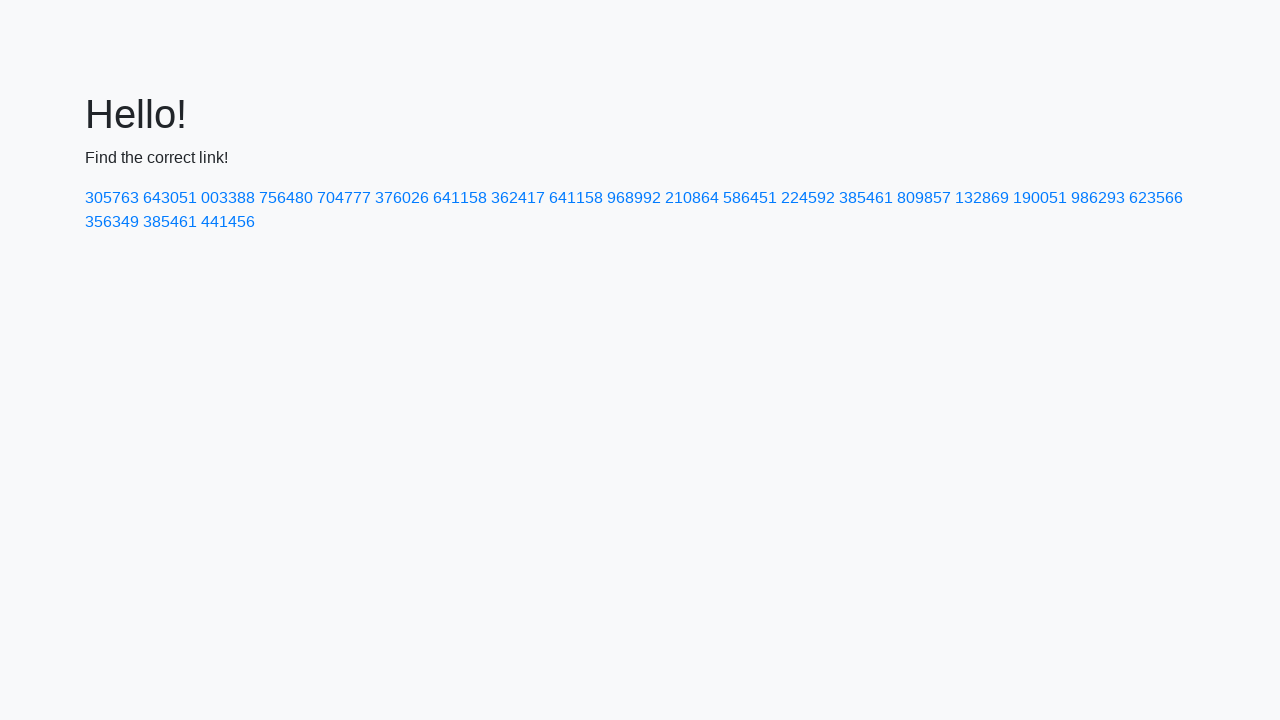

Clicked link with mathematically calculated text: 224592 at (808, 198) on a:has-text('224592')
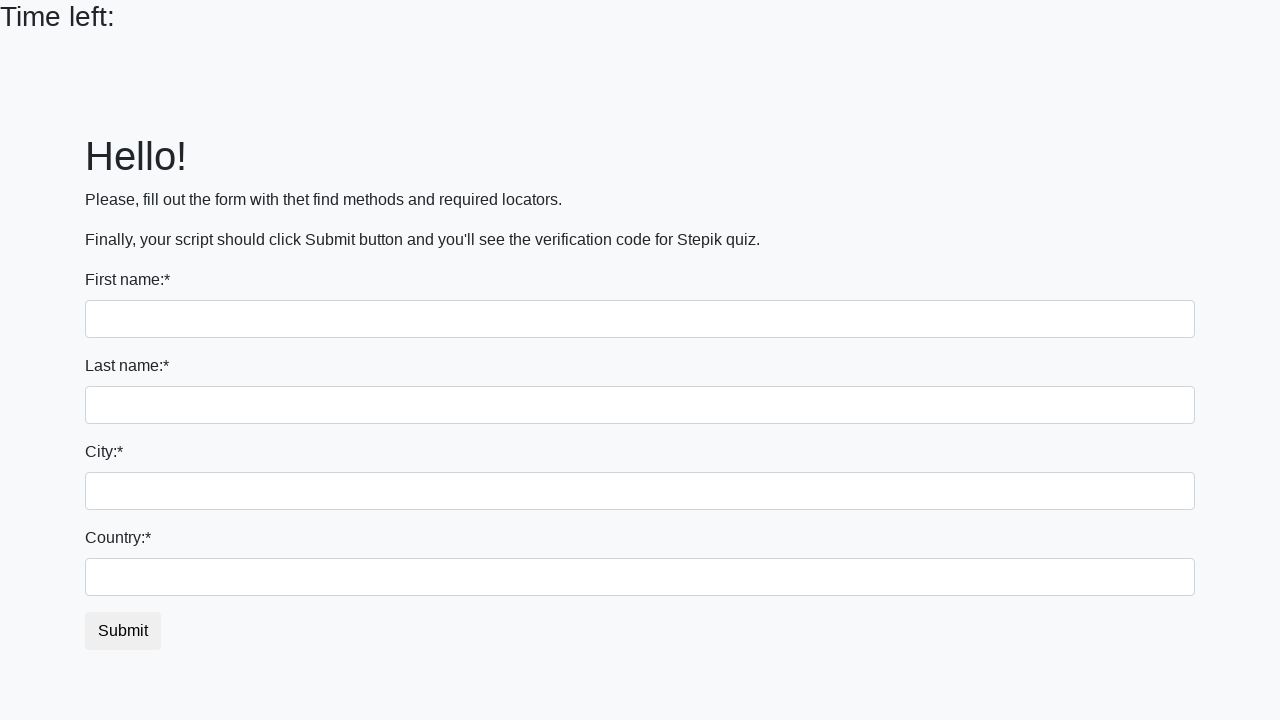

Filled first name field with 'Ivan' on input
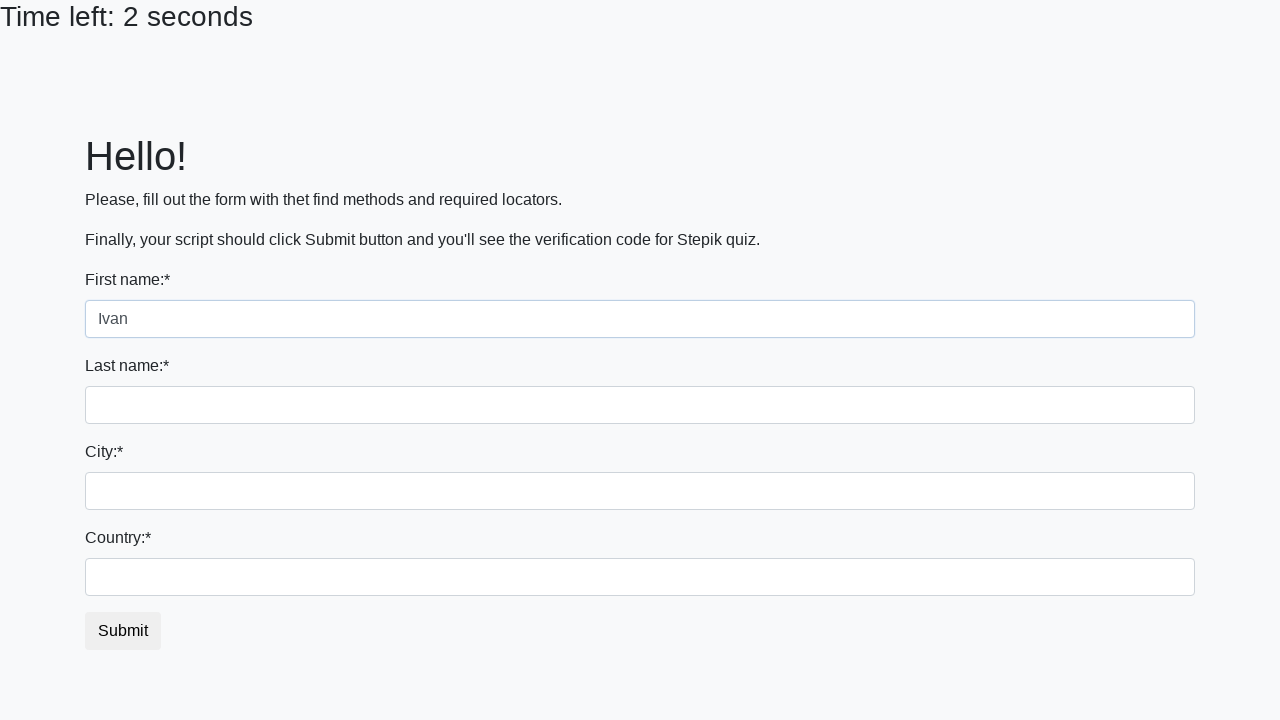

Filled last name field with 'Petrov' on input[name='last_name']
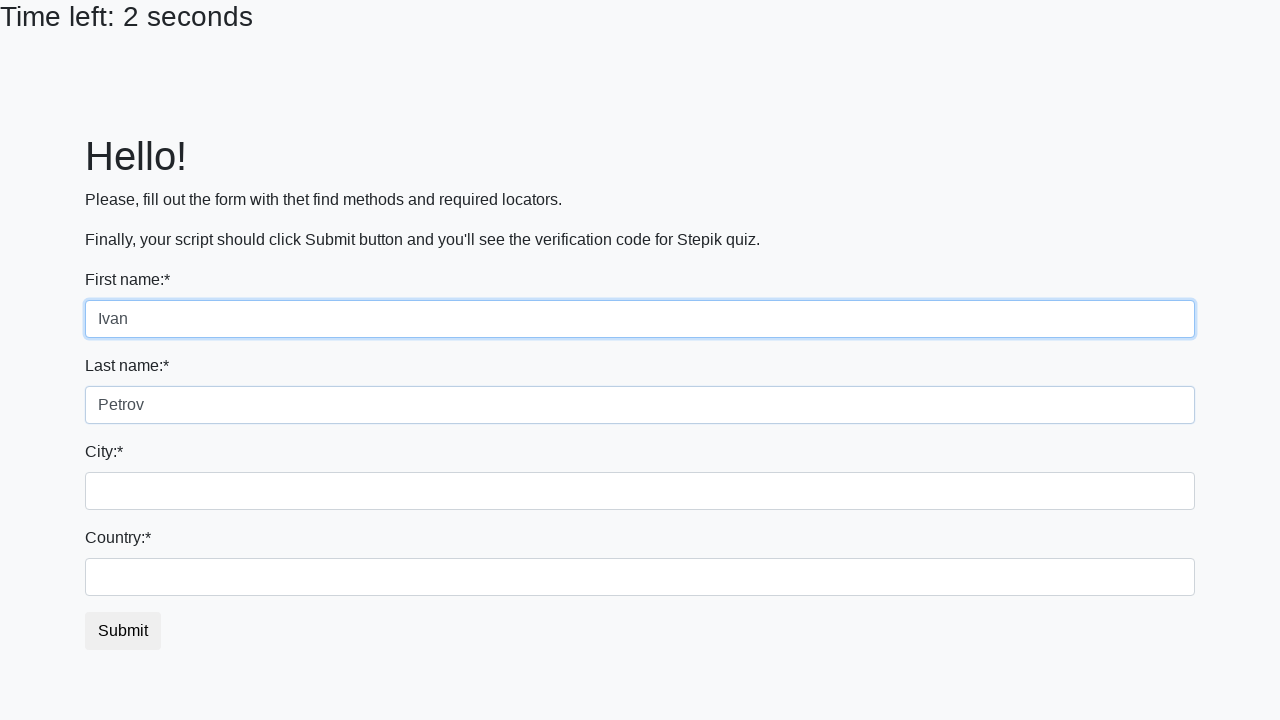

Filled city field with 'Smolensk' on .city
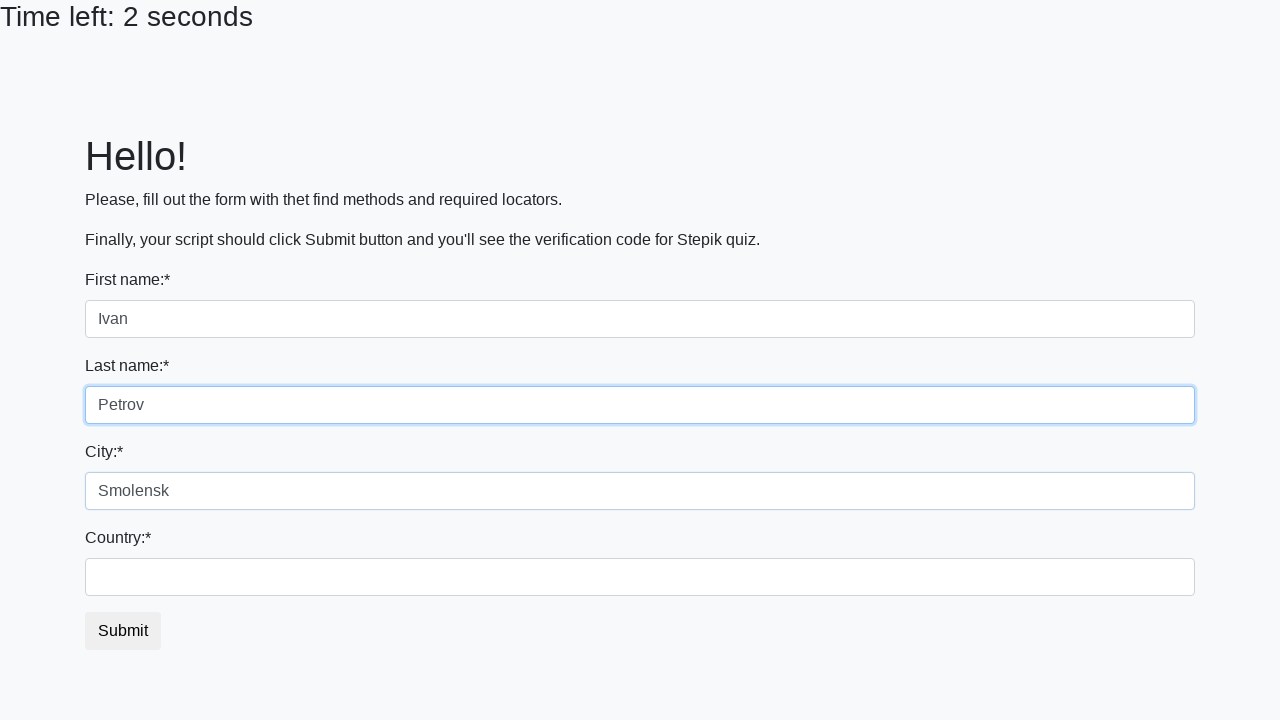

Filled country field with 'Russia' on #country
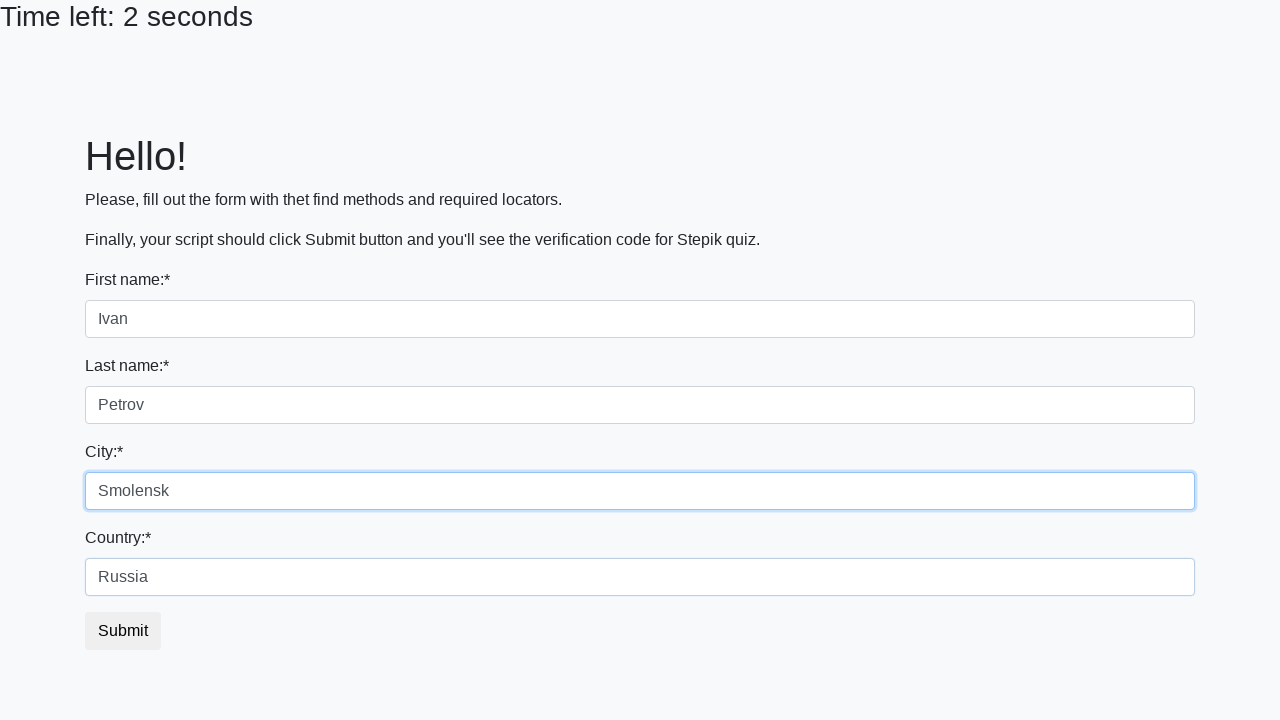

Clicked submit button to submit the form at (123, 631) on button.btn
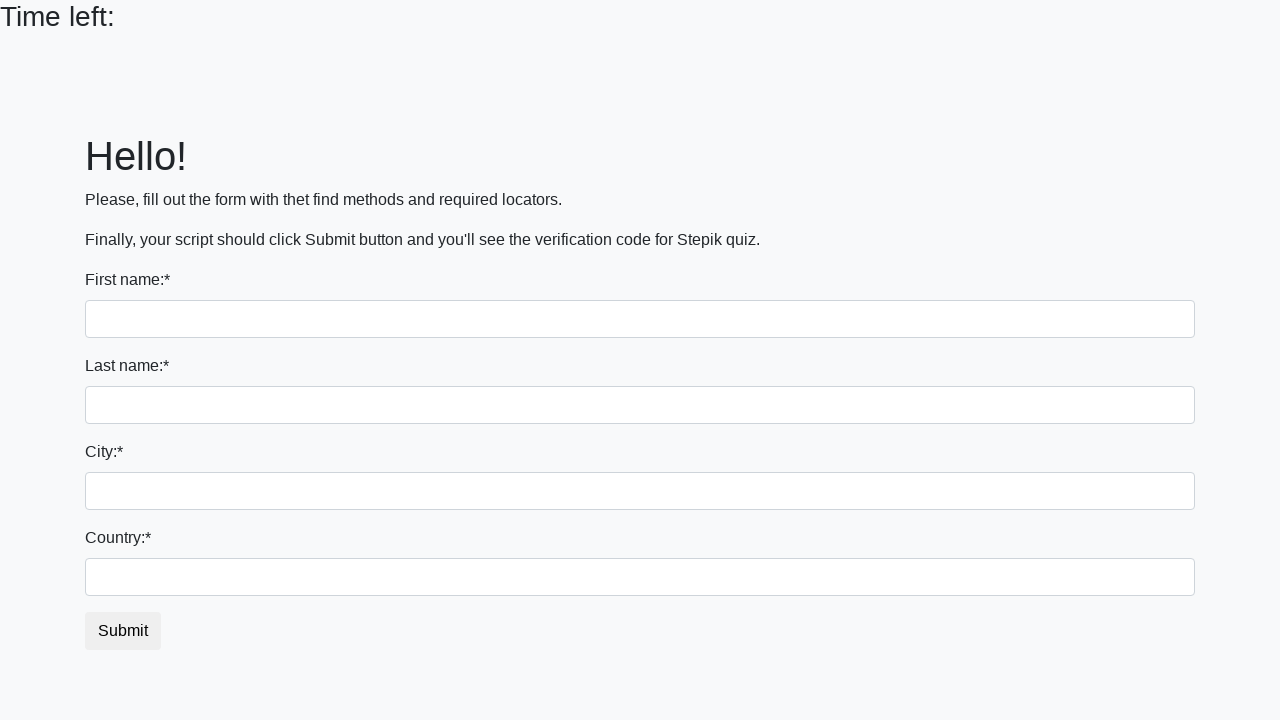

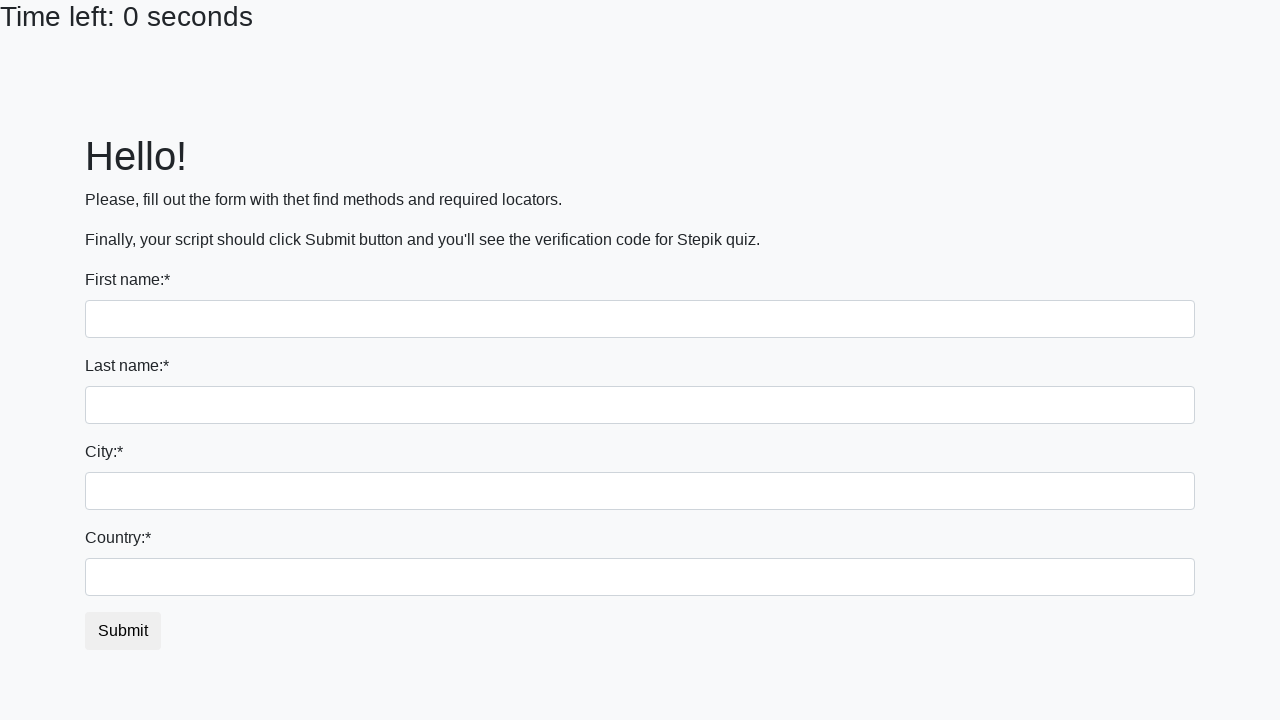